Tests iframe interaction by accessing a frame by name and retrieving text content from an element within the frame

Starting URL: https://demoqa.com/frames

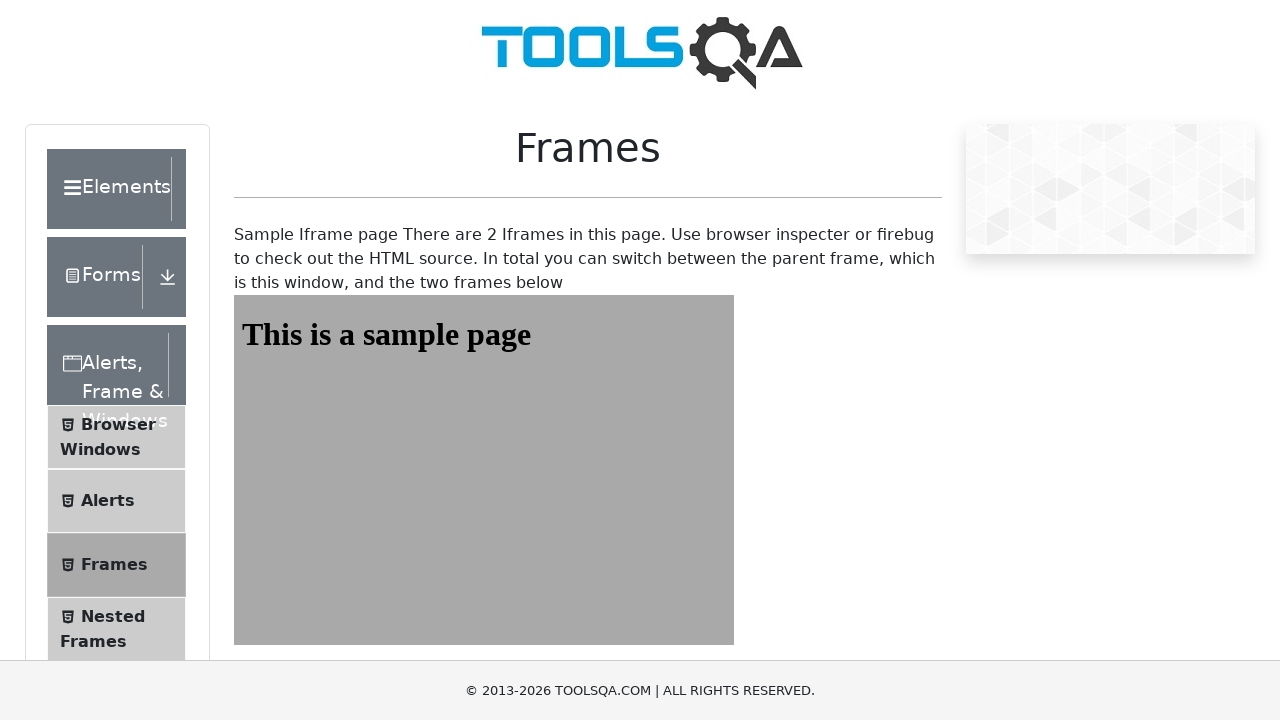

Set viewport size to 1920x1080
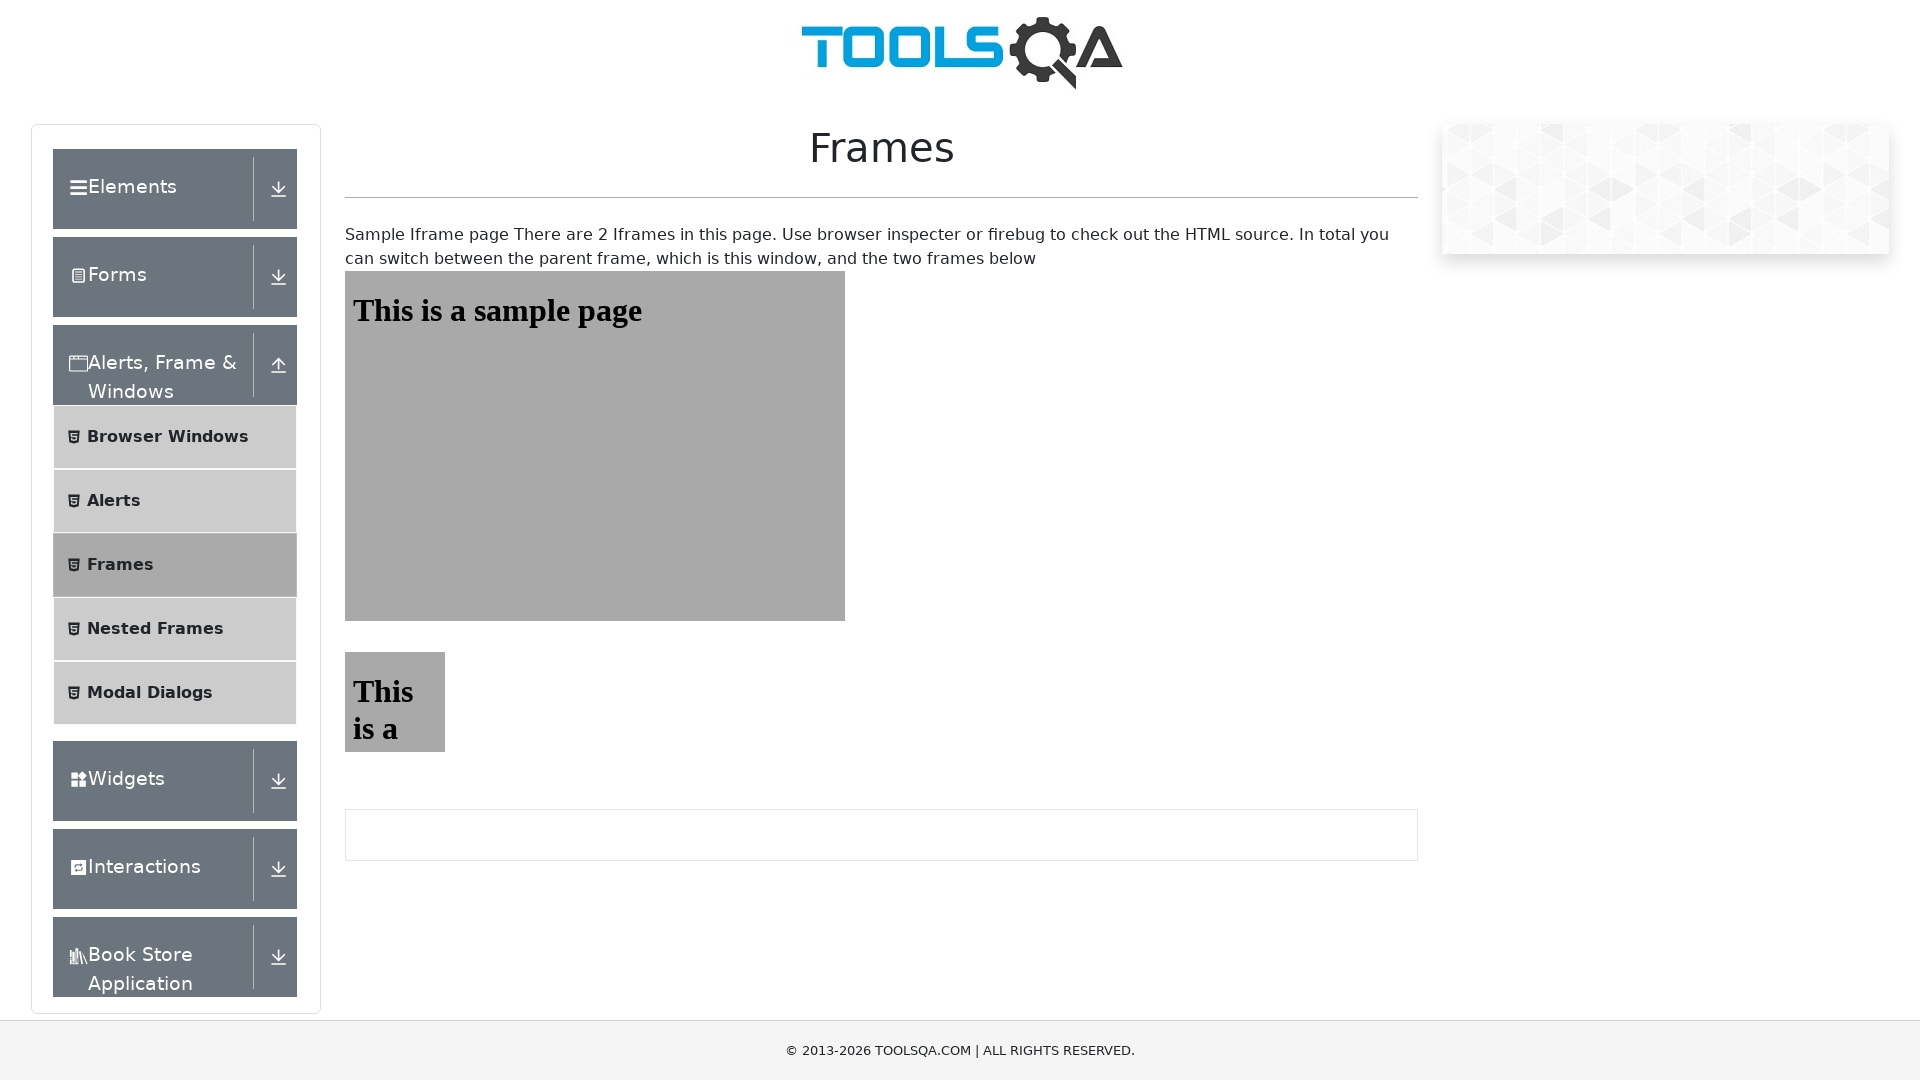

Accessed iframe with name 'frame1'
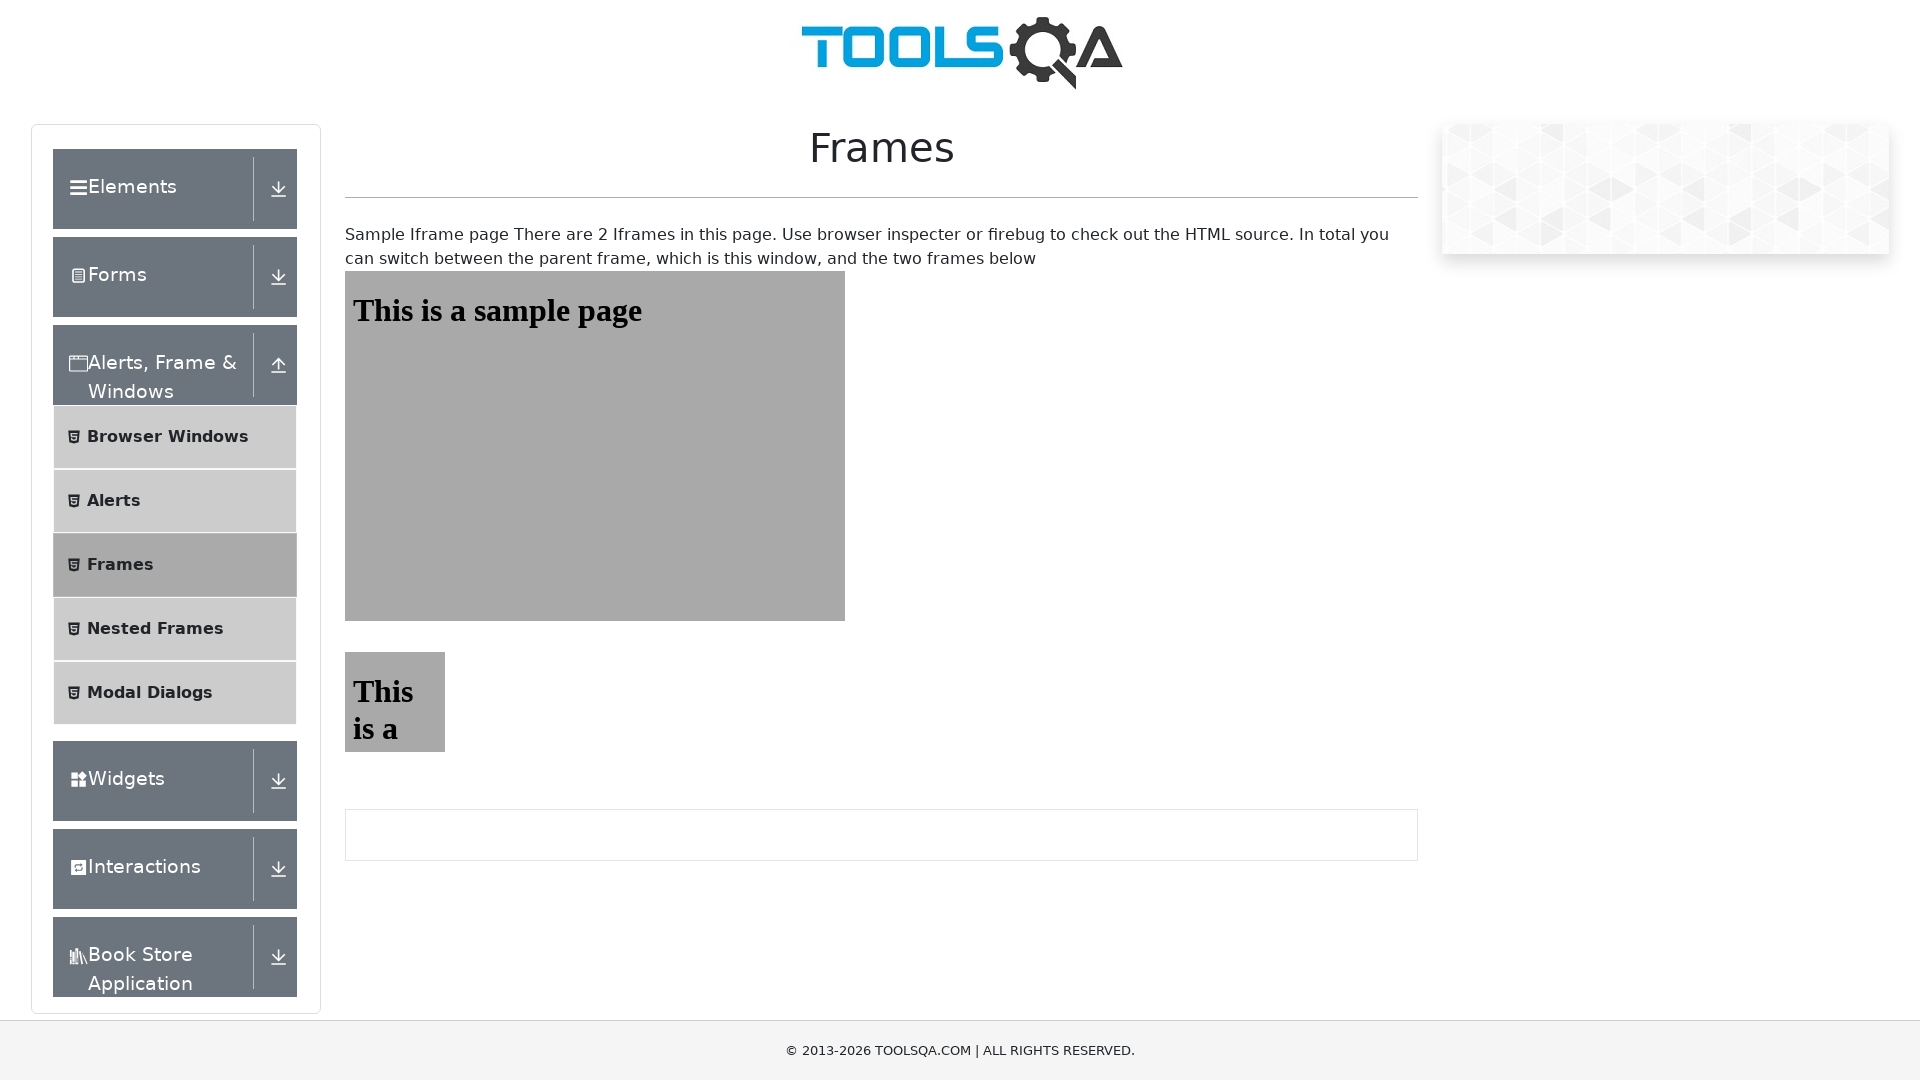

Retrieved heading text from iframe: 'This is a sample page'
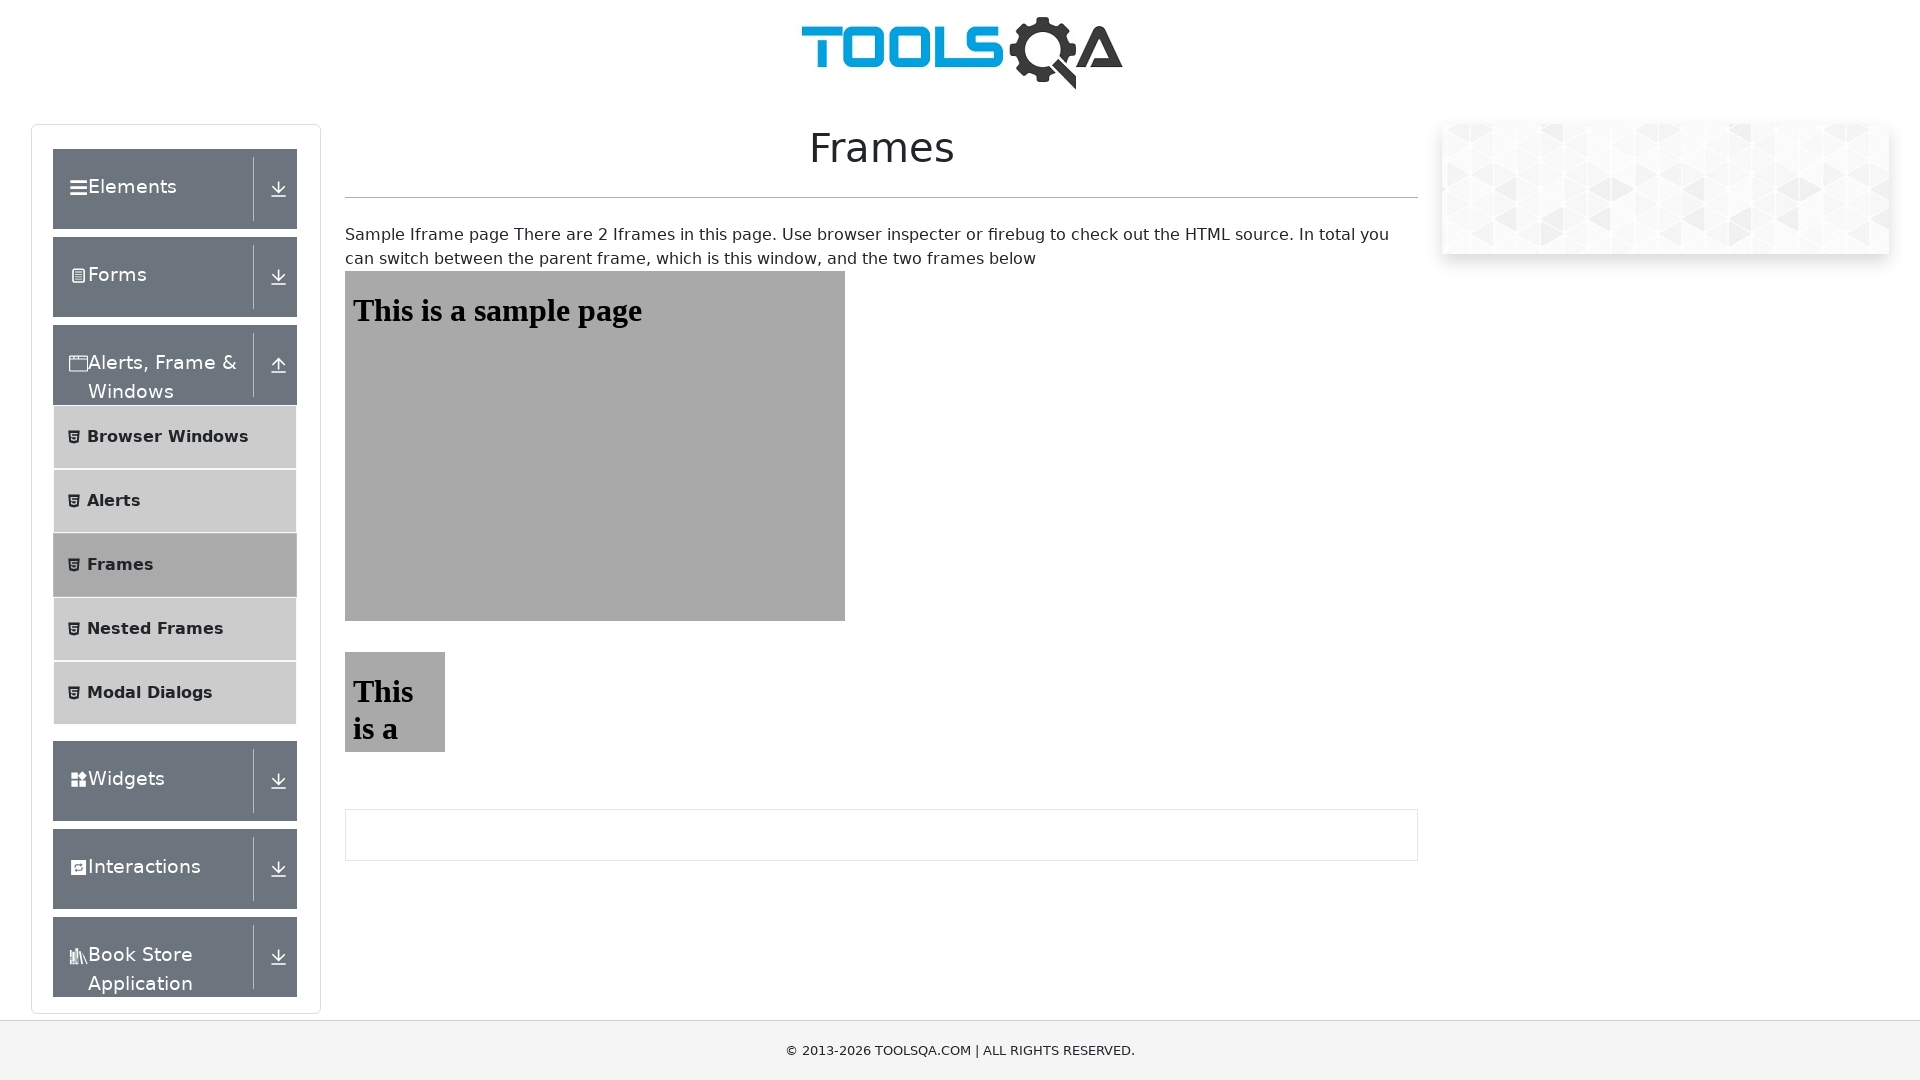

Waited for heading element to be visible in iframe
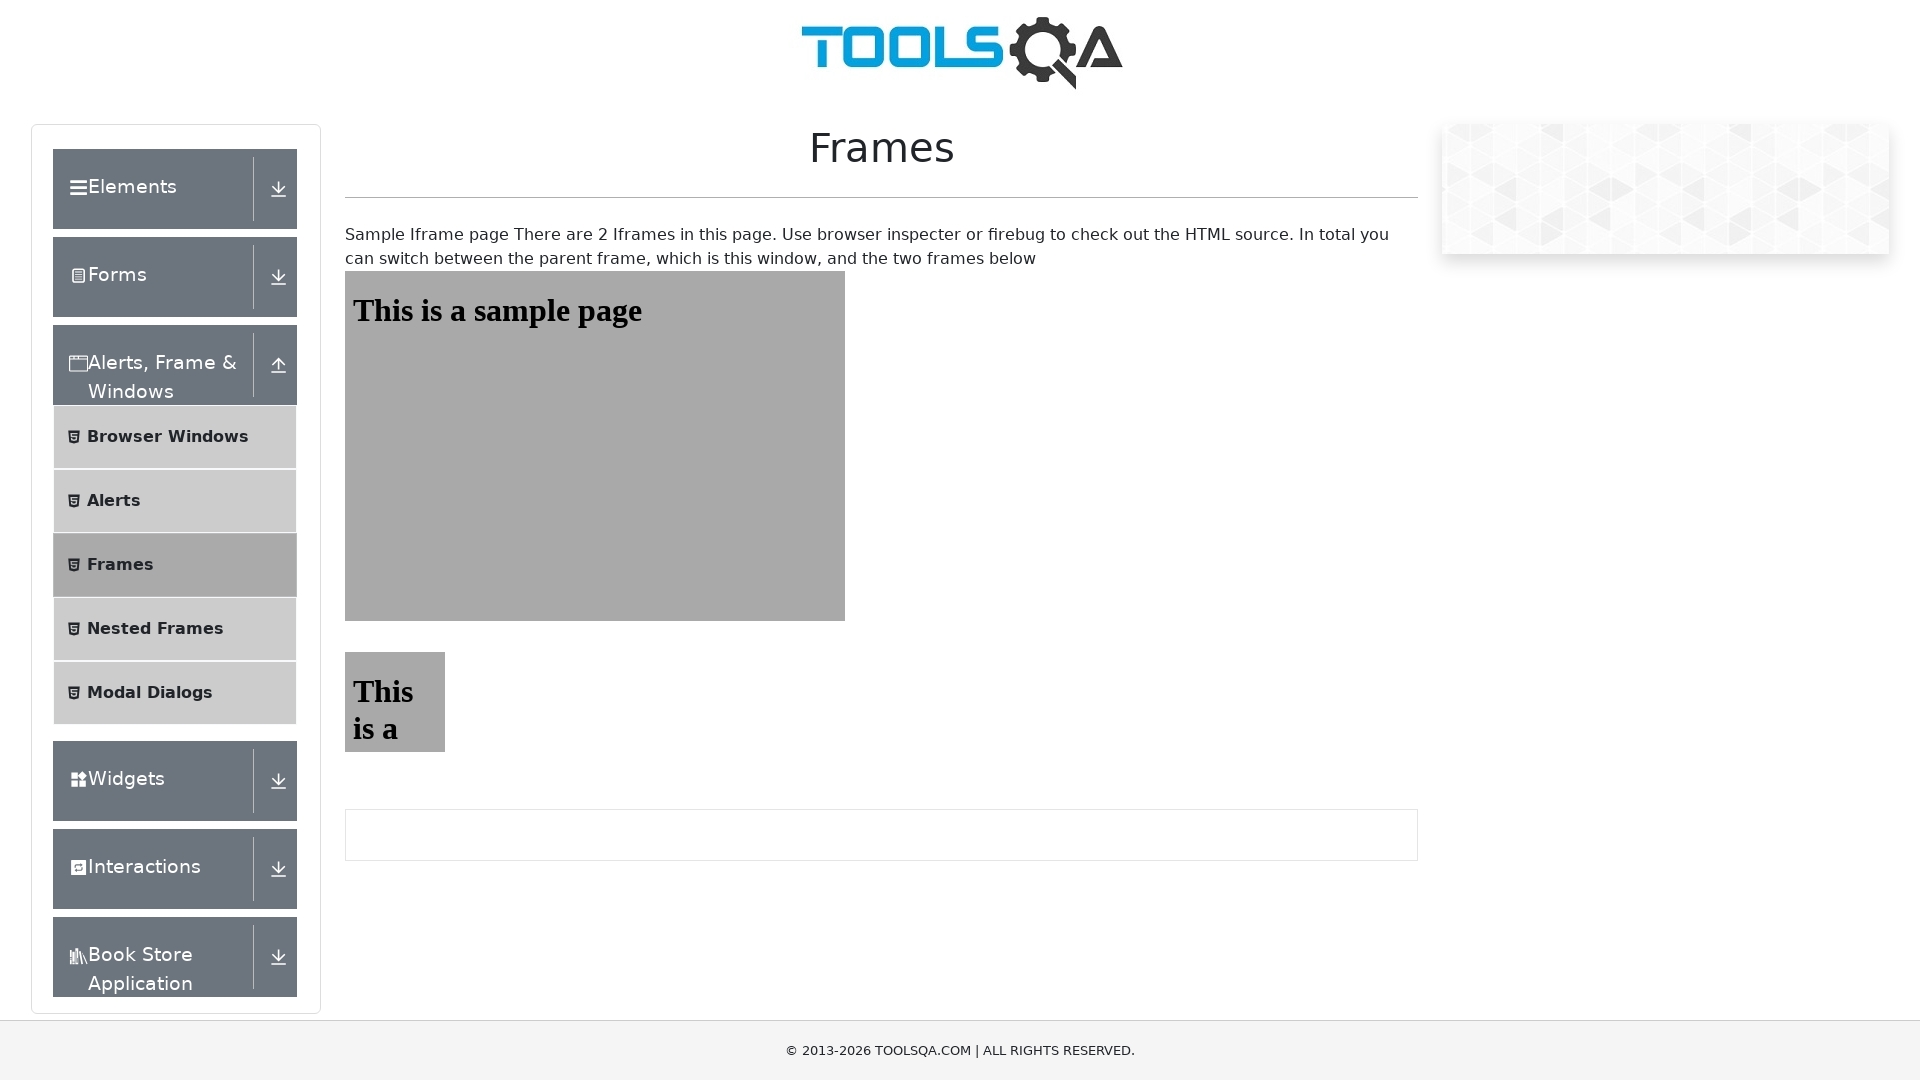

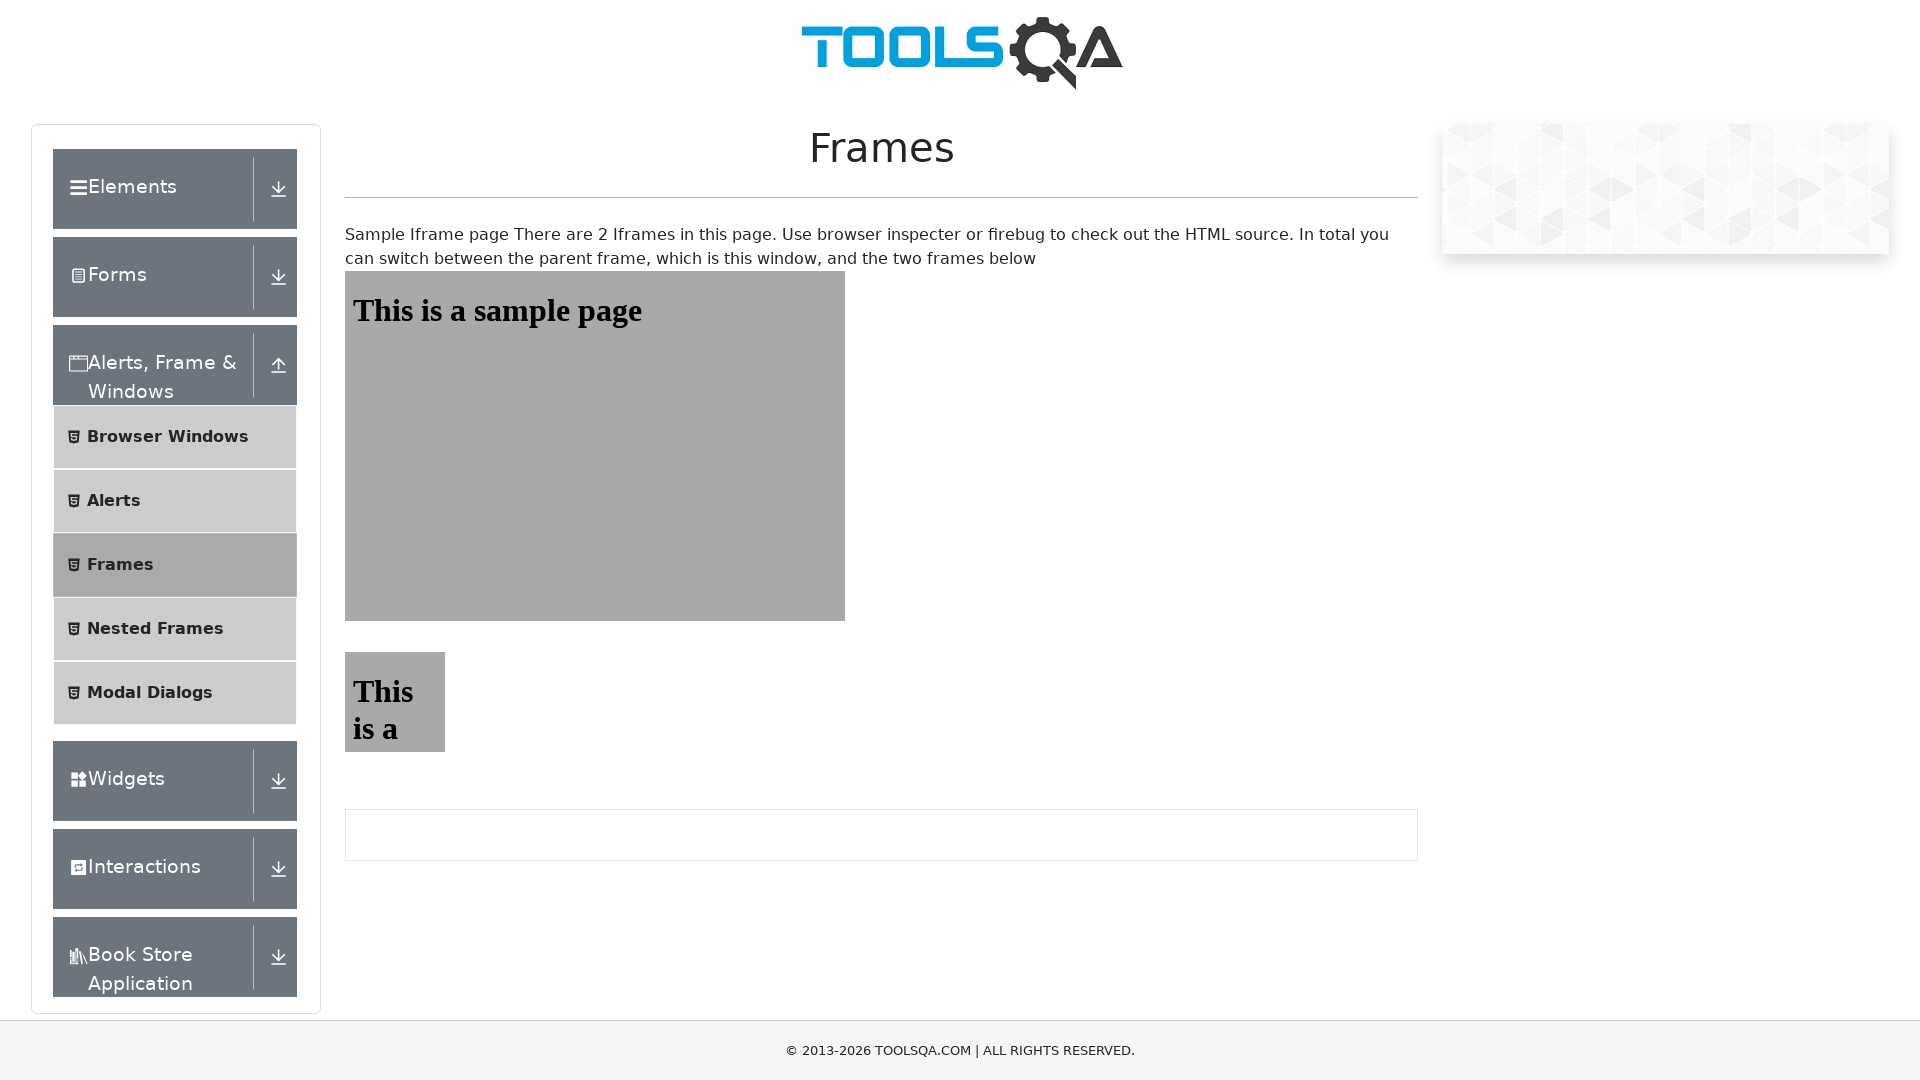